Tests JavaScript prompt alert functionality by triggering a prompt, entering text, and accepting it

Starting URL: https://v1.training-support.net/selenium/javascript-alerts

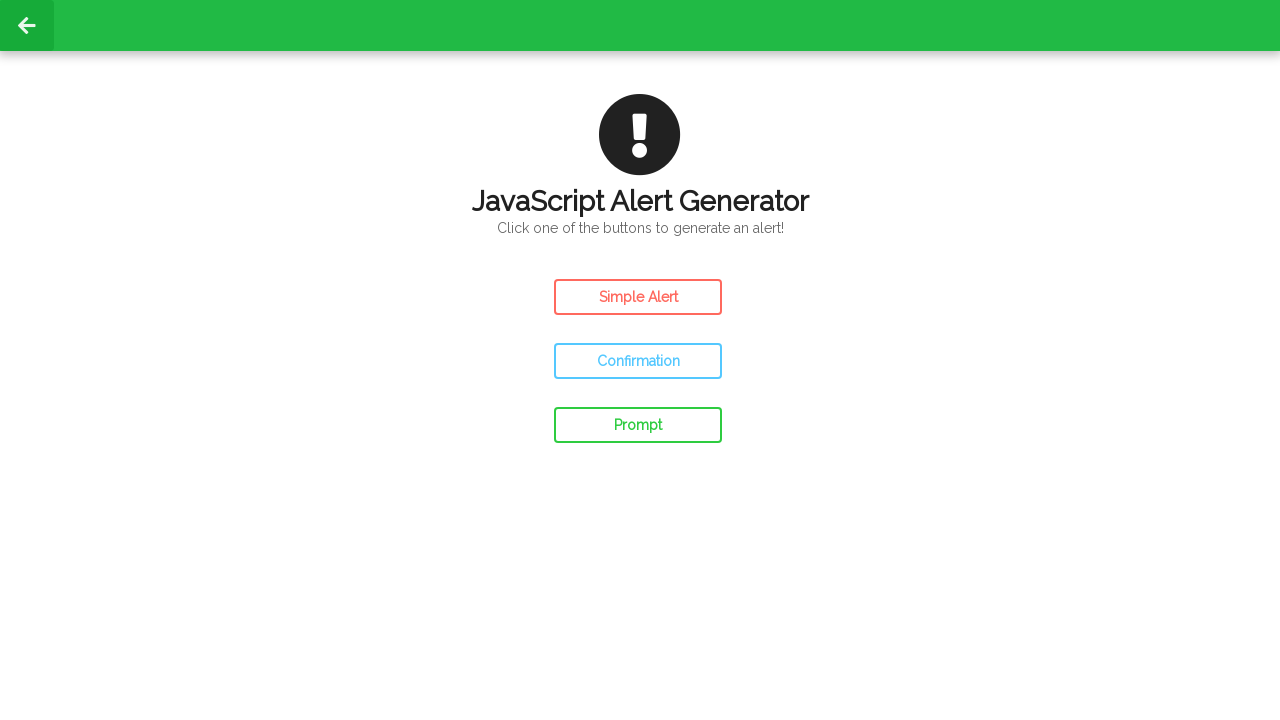

Clicked the prompt alert button at (638, 425) on #prompt
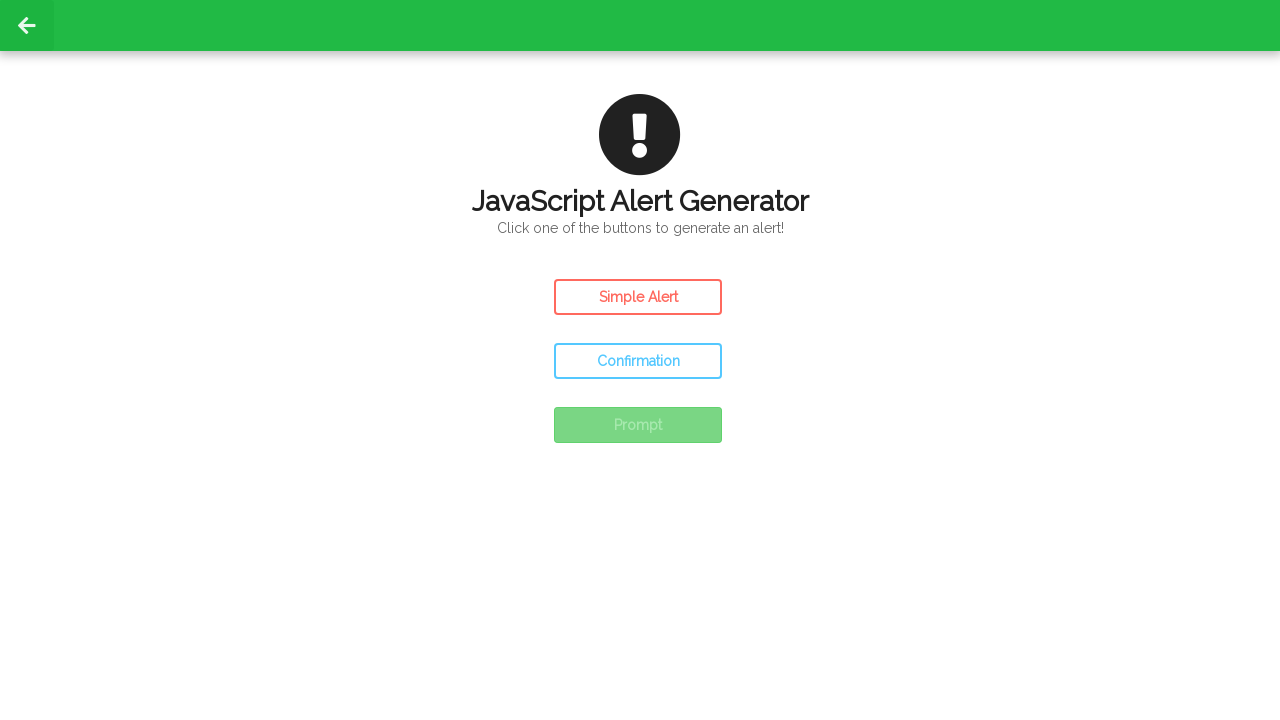

Set up dialog handler to accept prompt with text 'Awesome!'
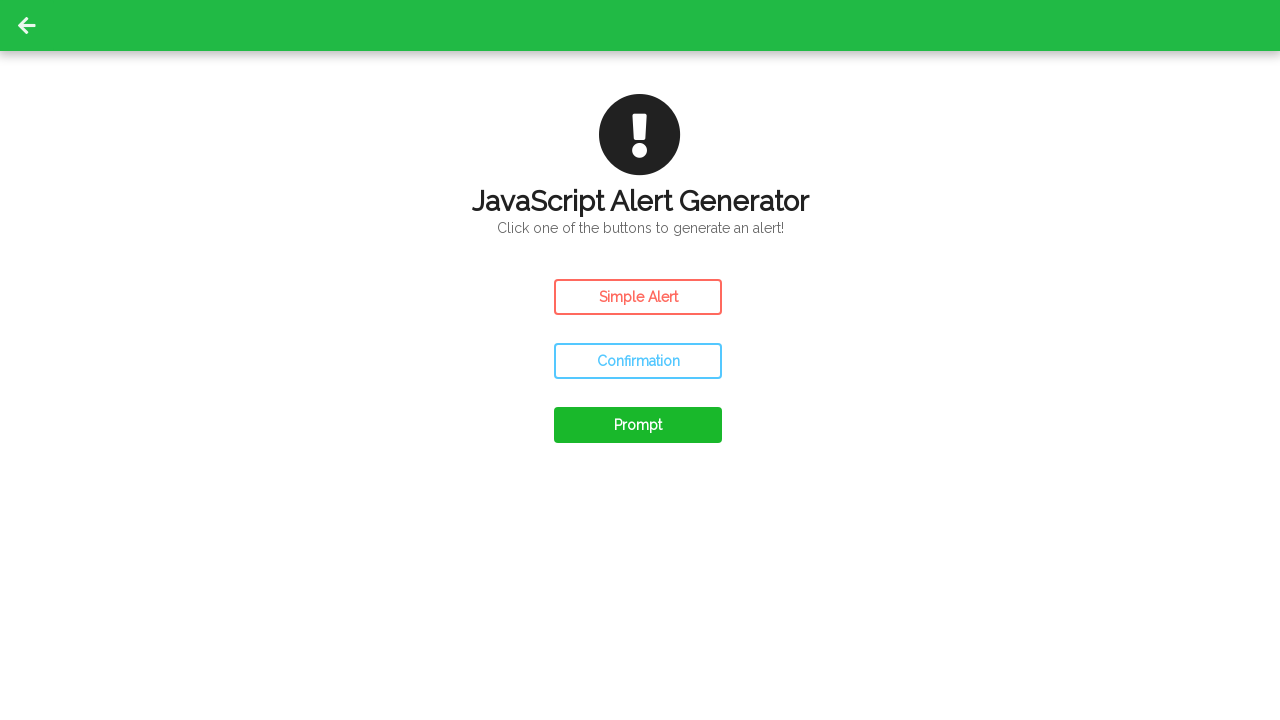

Triggered the prompt alert again to verify it was handled at (638, 425) on #prompt
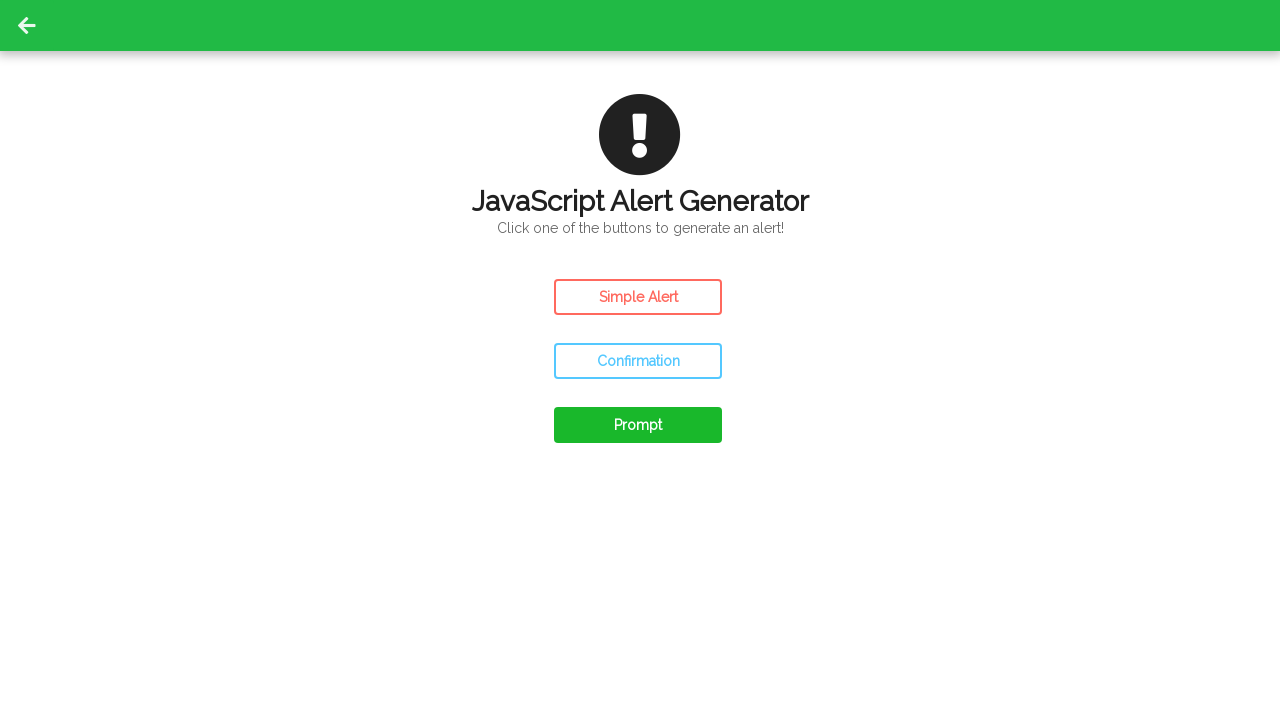

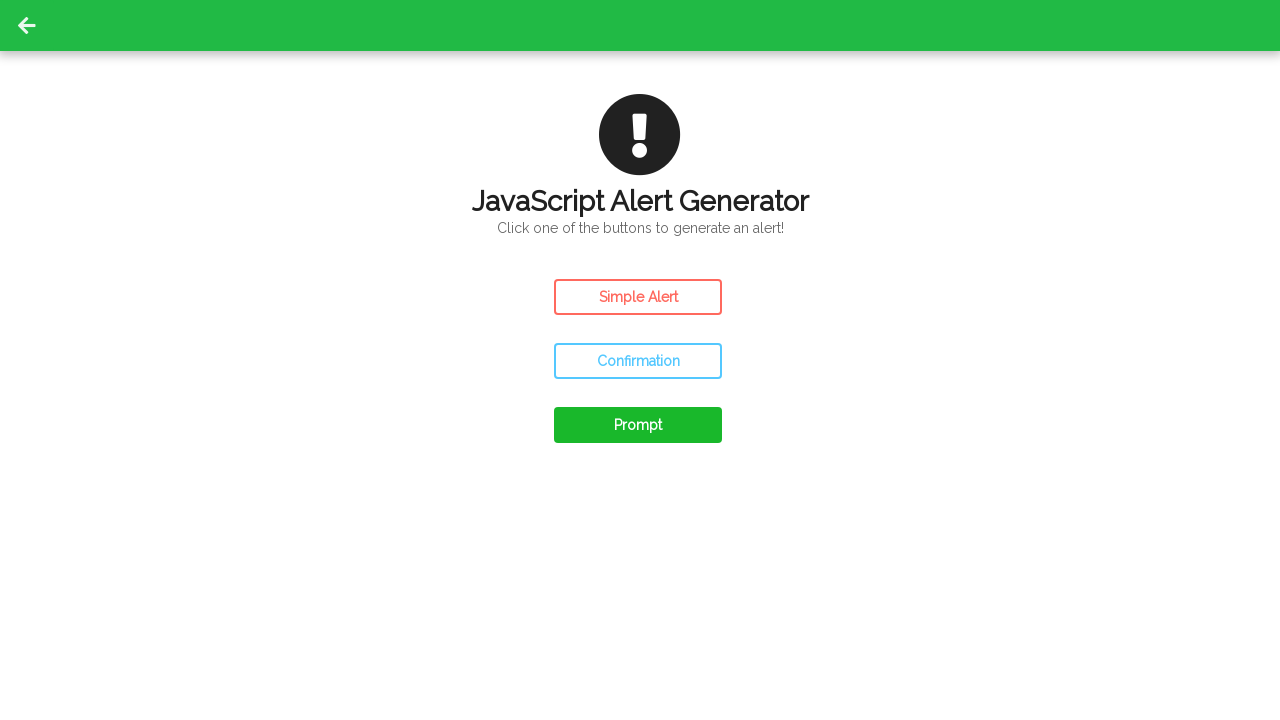